Tests dynamic control functionality by verifying an input field is initially disabled, then clicking enable button to verify it becomes enabled and can accept text input

Starting URL: https://the-internet.herokuapp.com/dynamic_controls

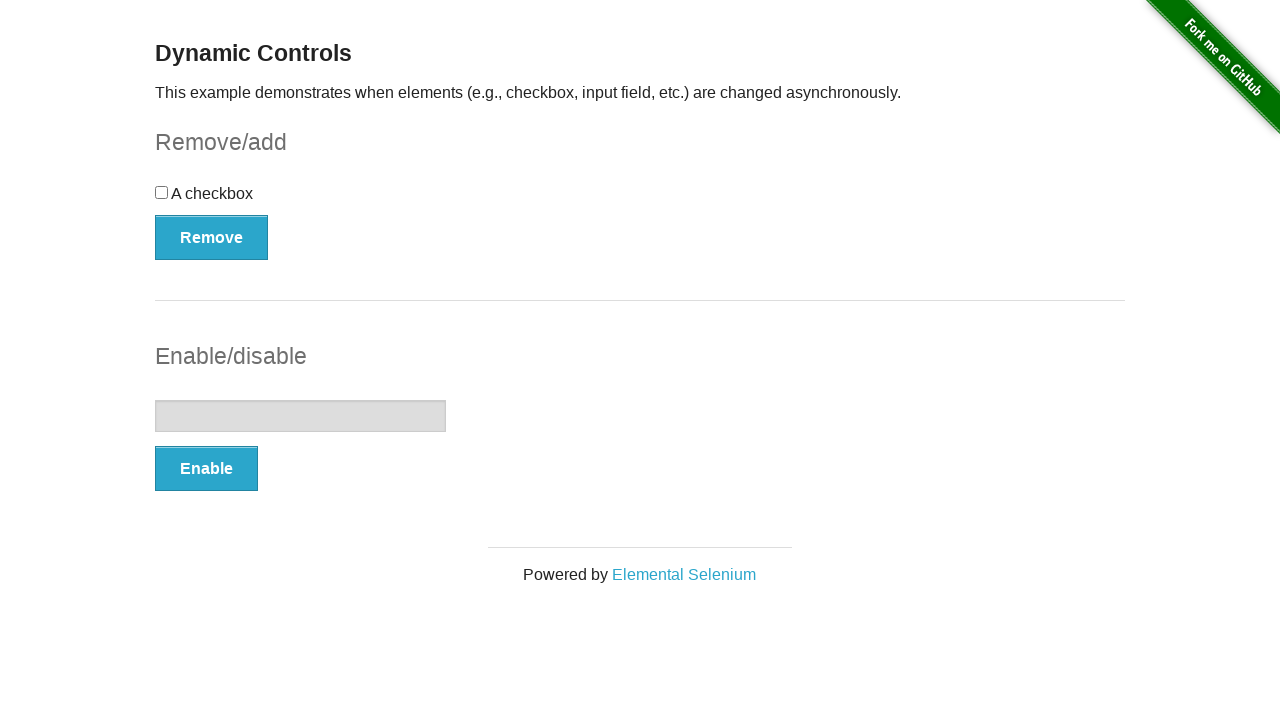

Located the input box element
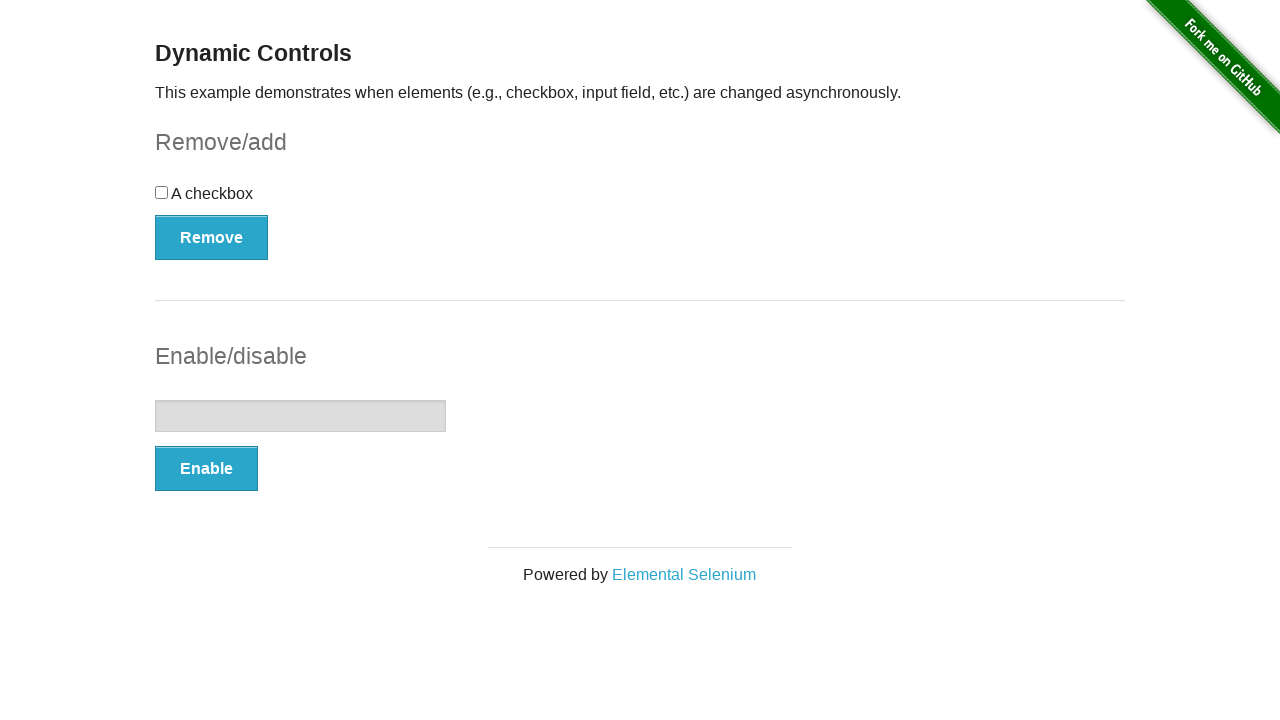

Verified input box is initially disabled
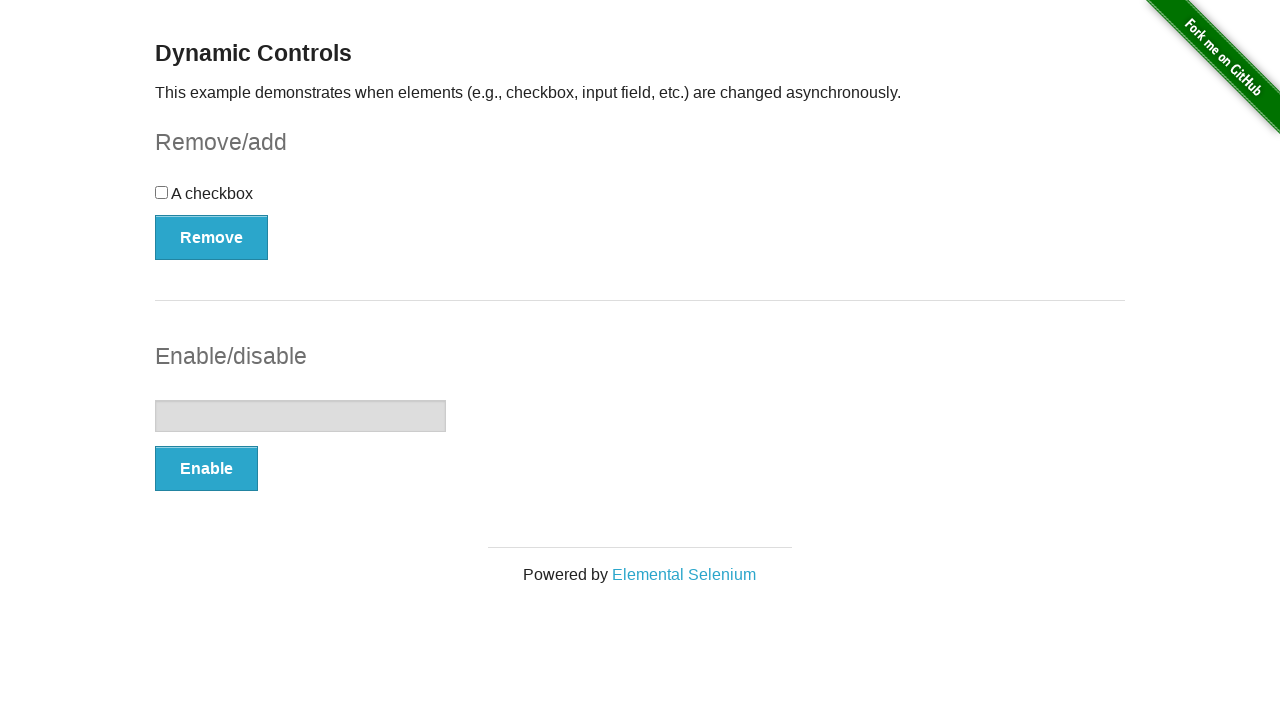

Clicked the Enable button at (206, 469) on button[onclick='swapInput()']
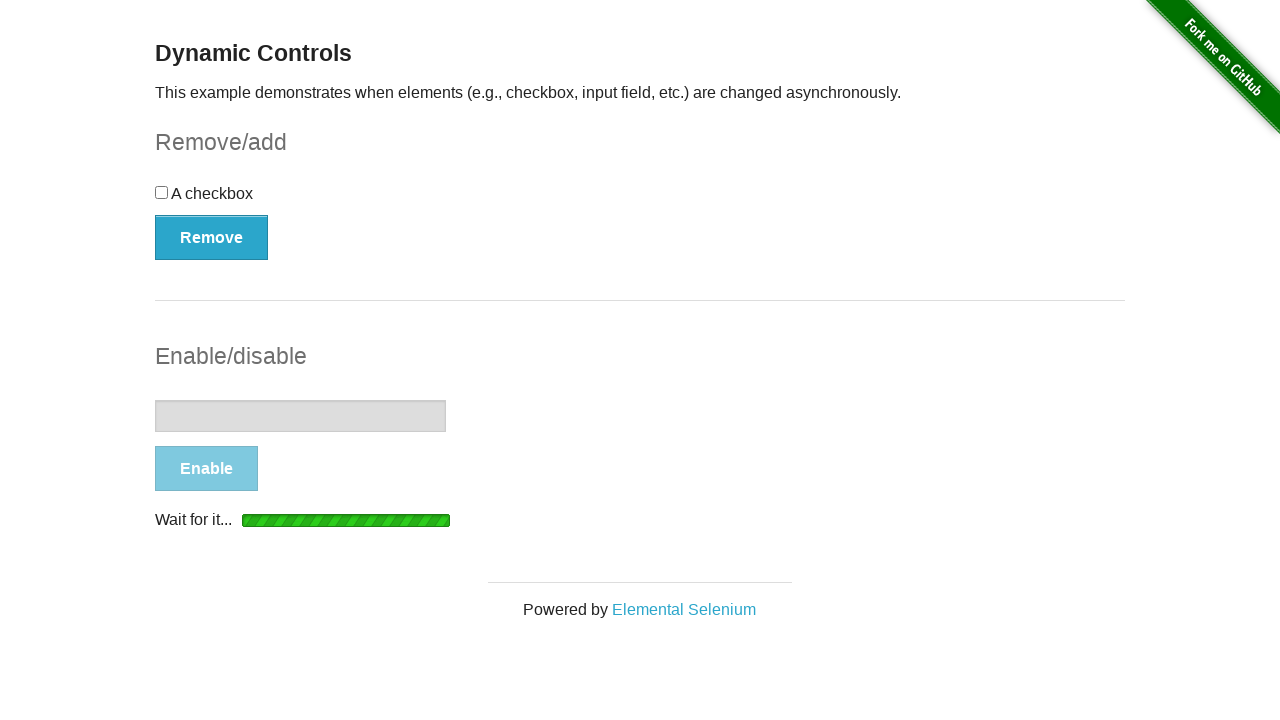

Waited for input box to become enabled
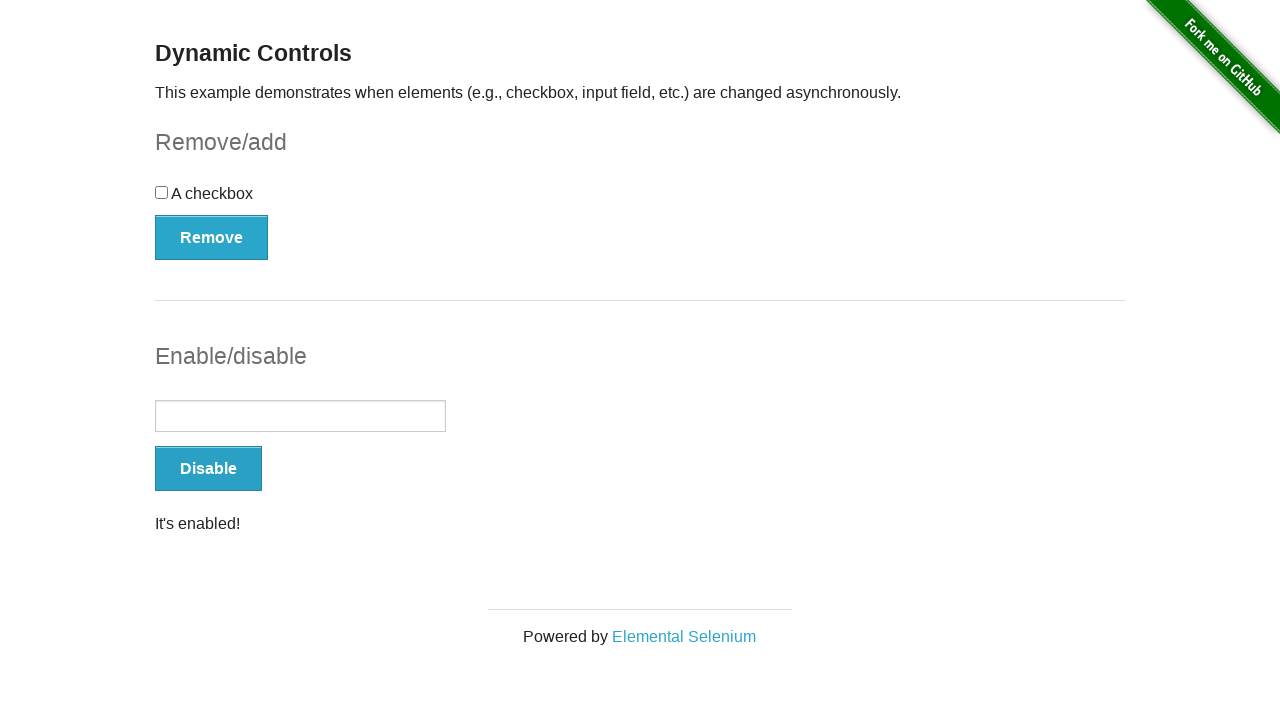

Verified input box is now enabled
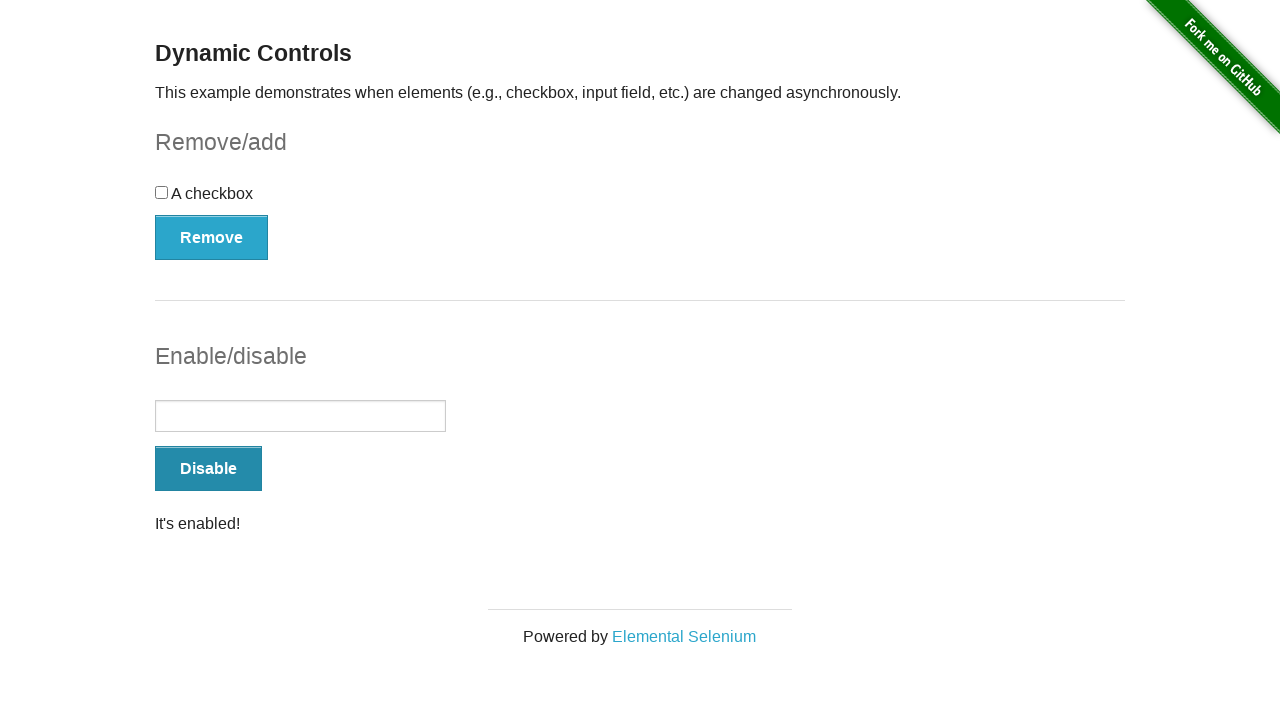

Filled input box with 'Euro-tech was here' on #input-example > input
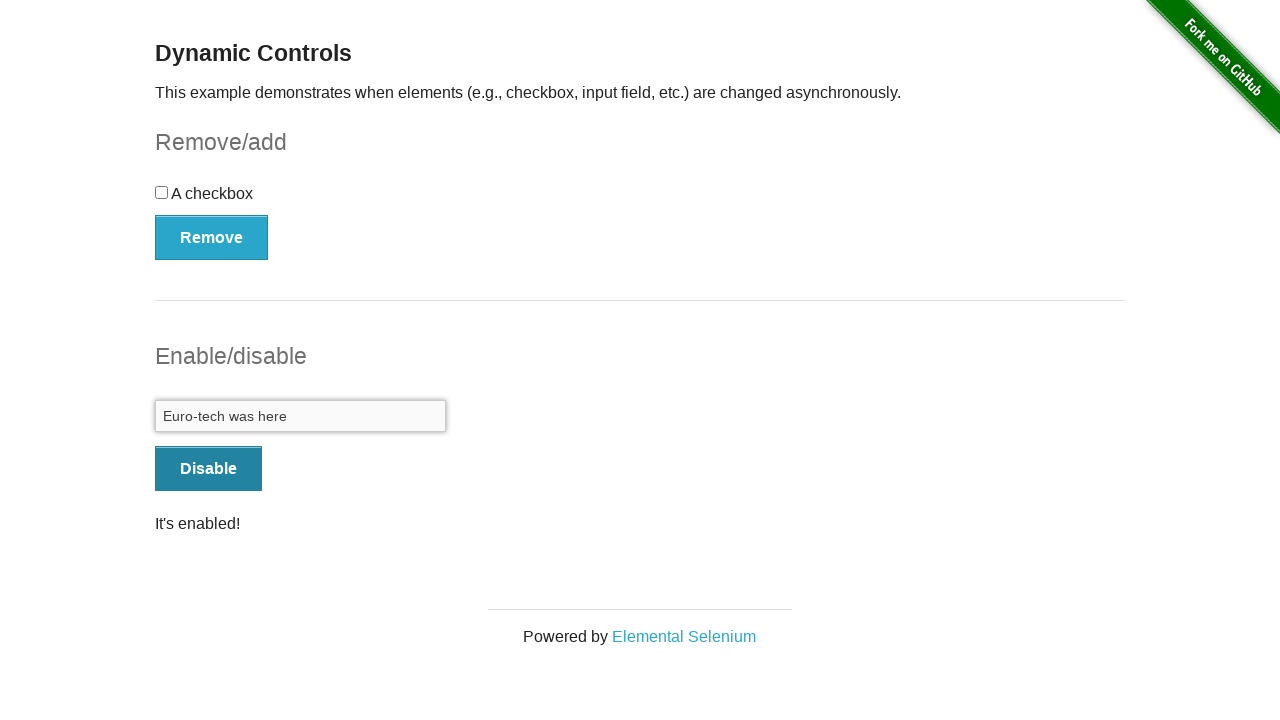

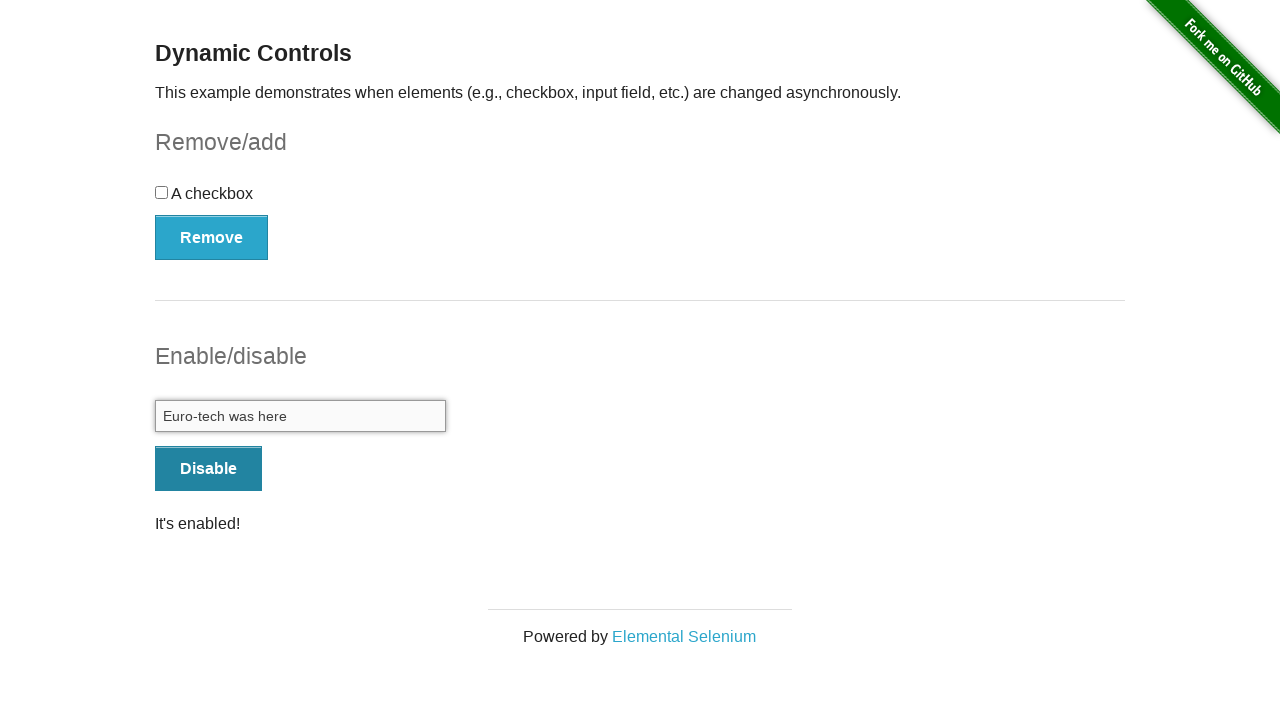